Tests page scrolling functionality by navigating to a test automation practice site and scrolling up on the page using JavaScript execution.

Starting URL: https://testautomationpractice.blogspot.com/

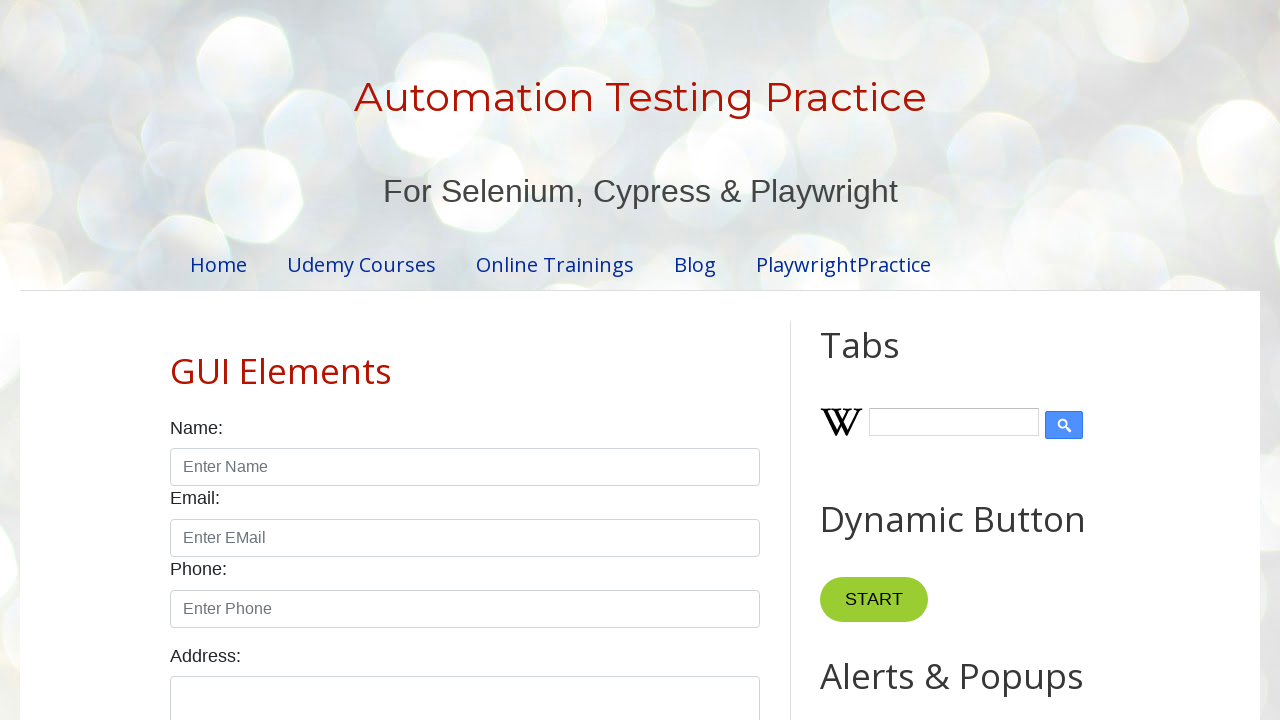

Navigated to test automation practice site
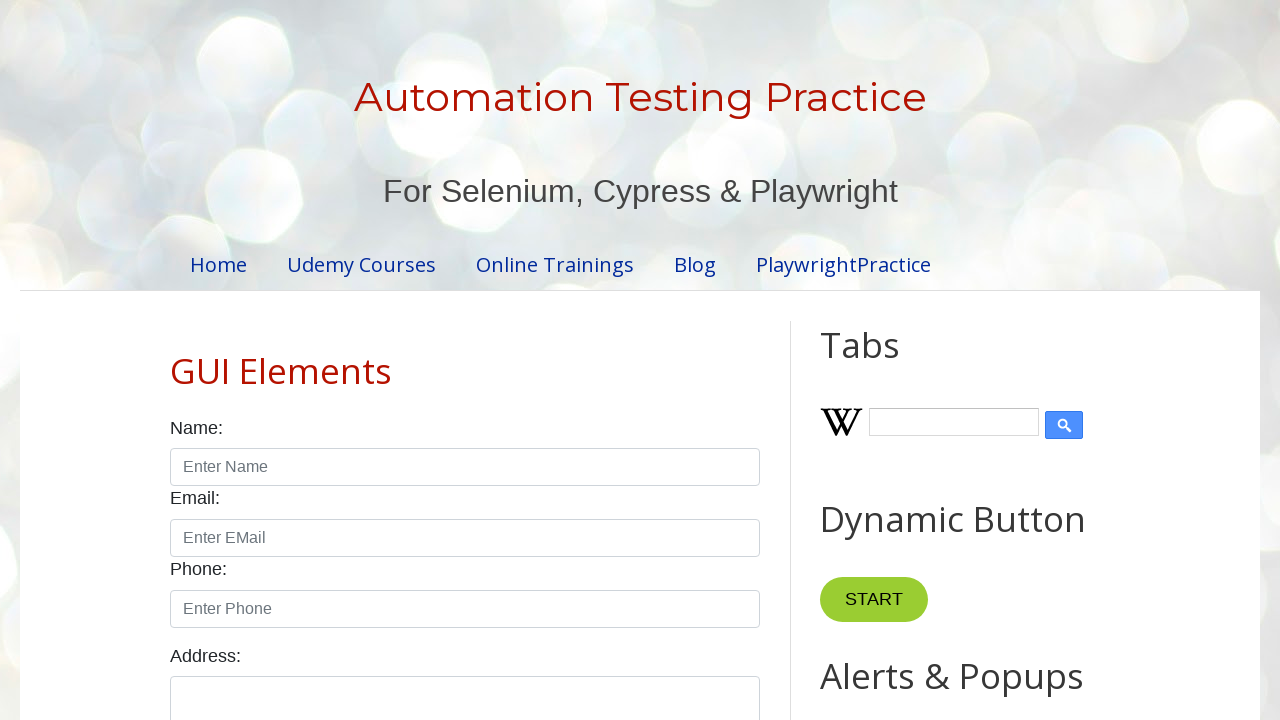

Scrolled up on the page by 250 pixels using JavaScript
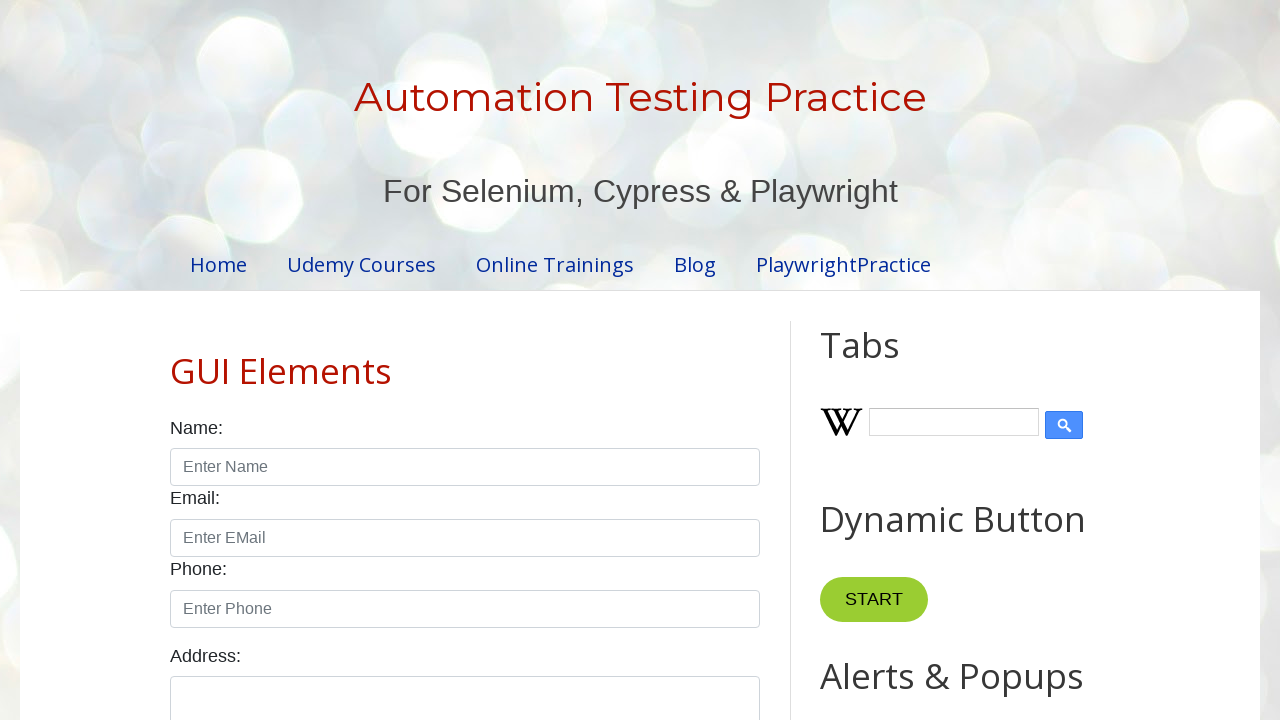

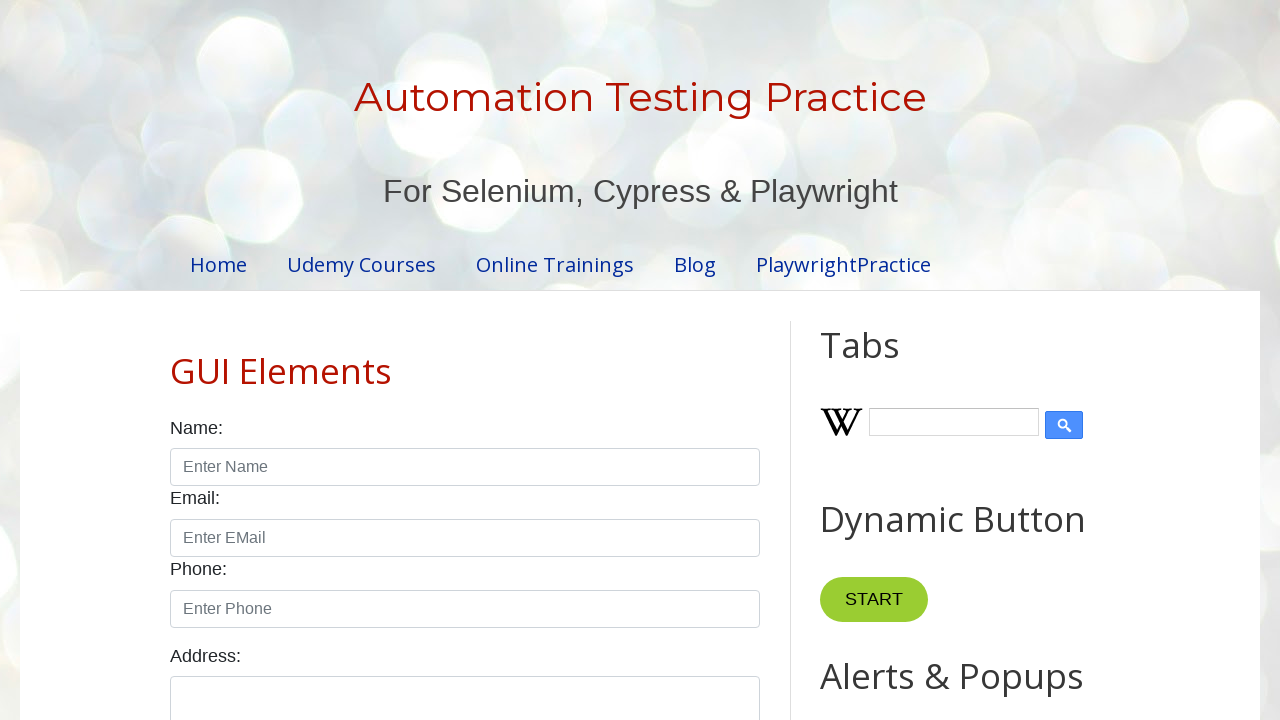